Tests the login form's validation by submitting empty username and password fields and verifying an error message is displayed.

Starting URL: https://www.saucedemo.com/

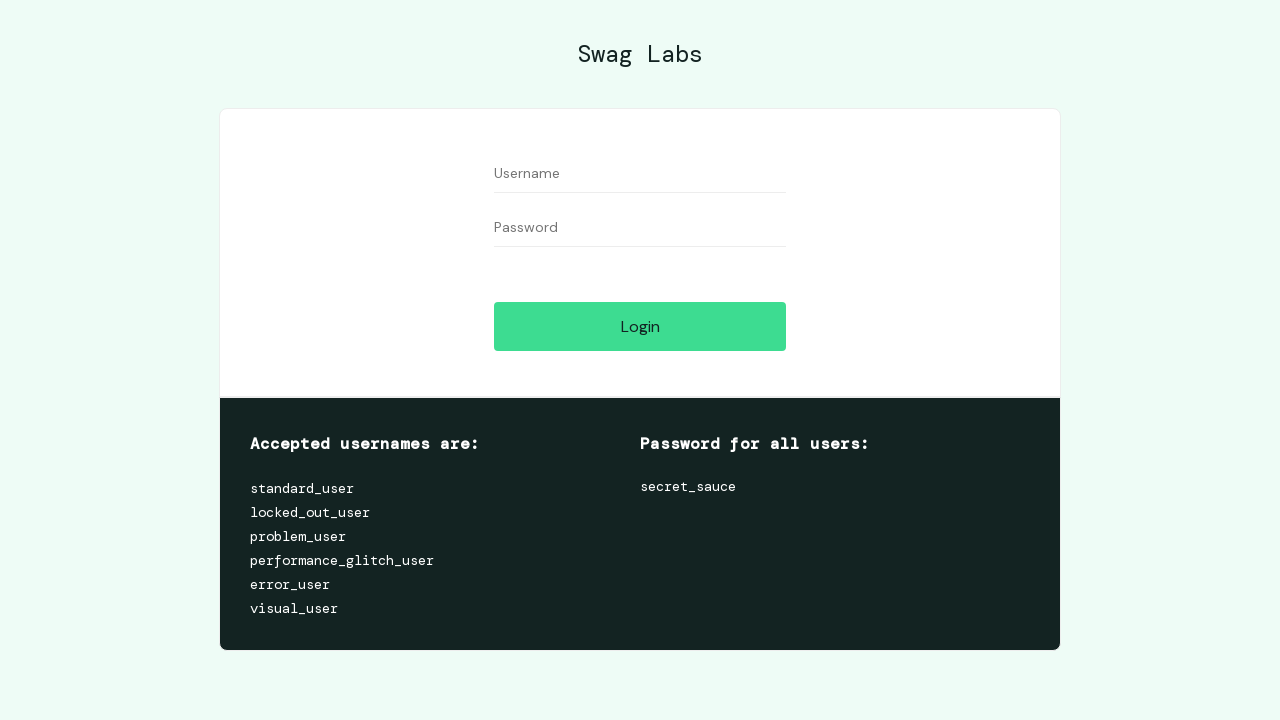

Filled username field with empty string on form #user-name
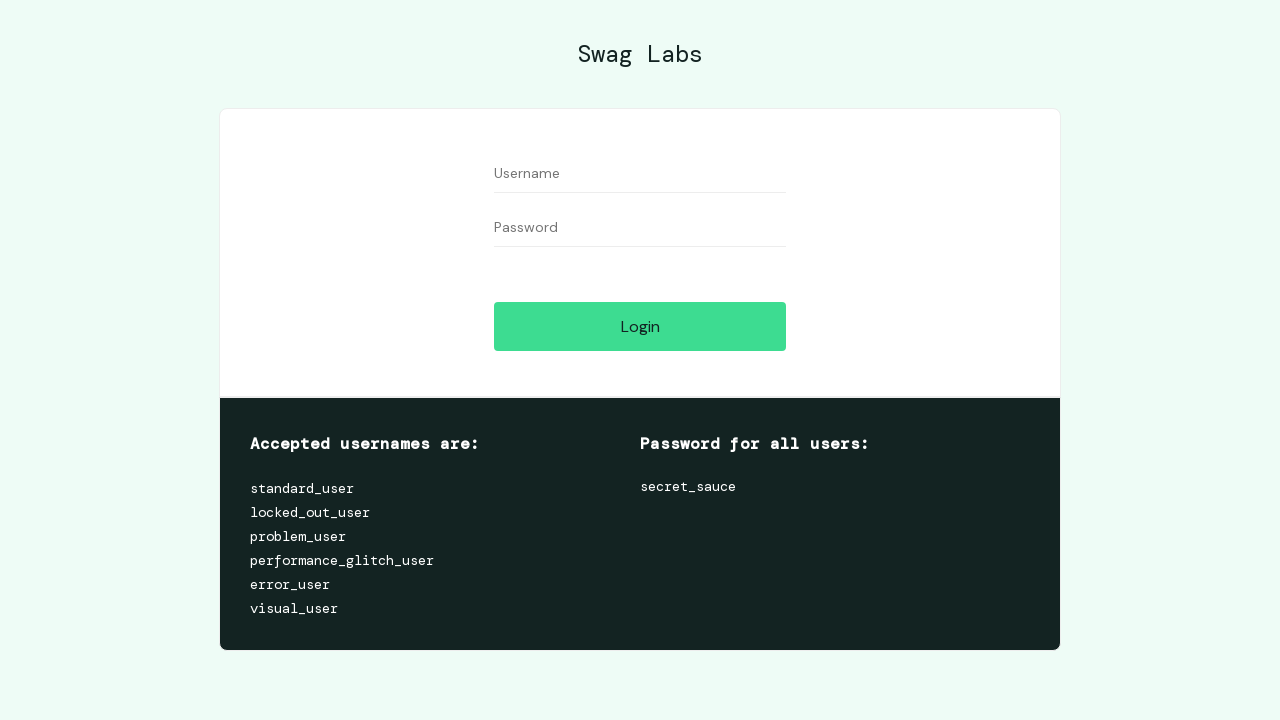

Filled password field with empty string on form #password
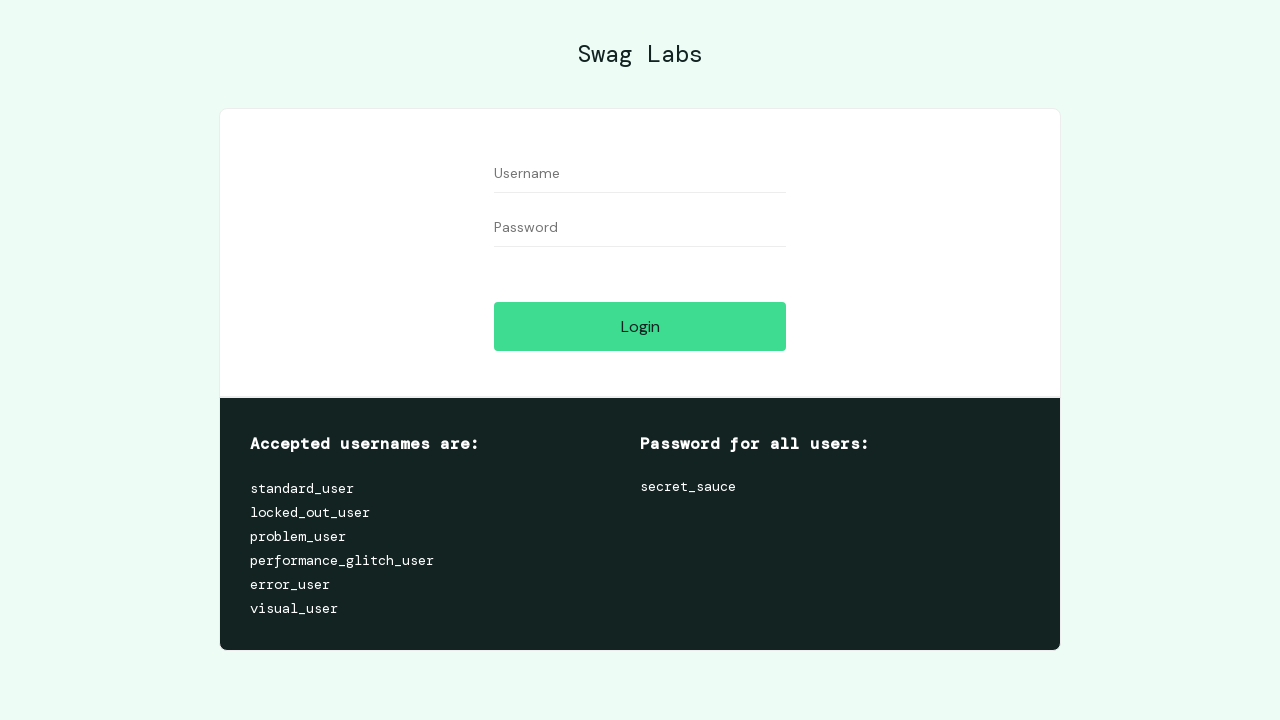

Clicked login button with empty credentials at (640, 326) on form #login-button
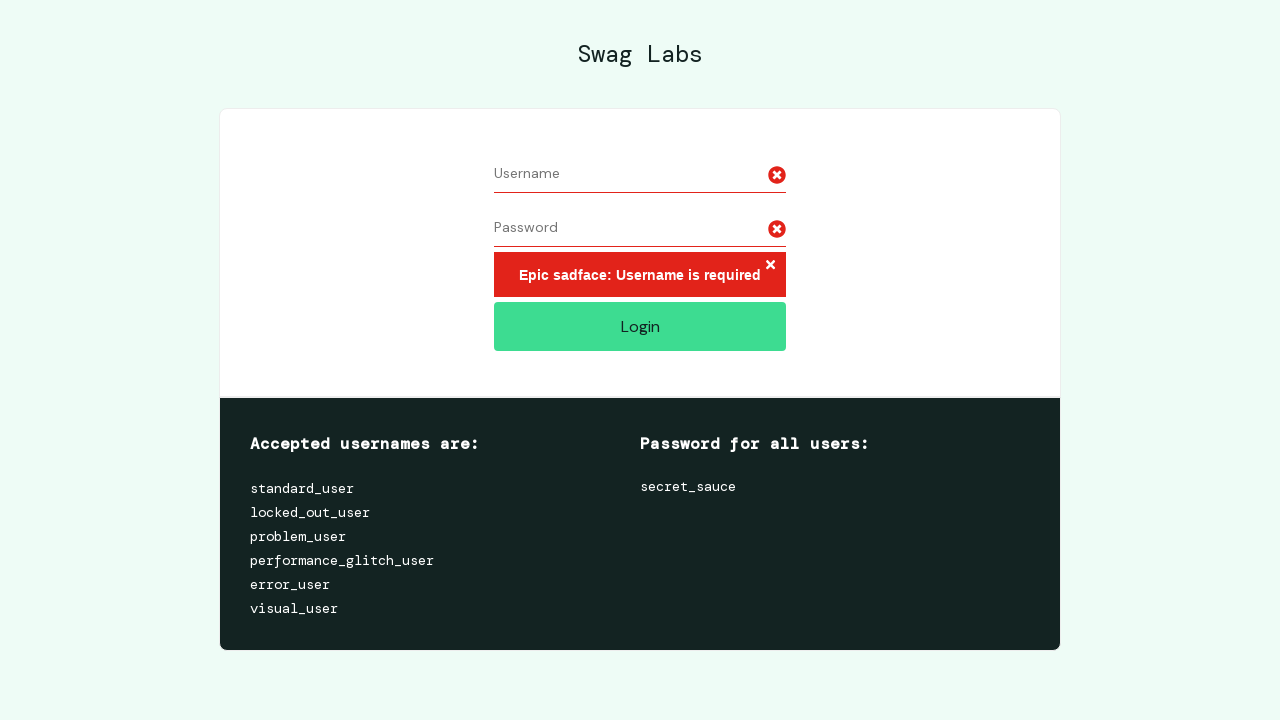

Error message 'Epic sadface:' appeared as expected
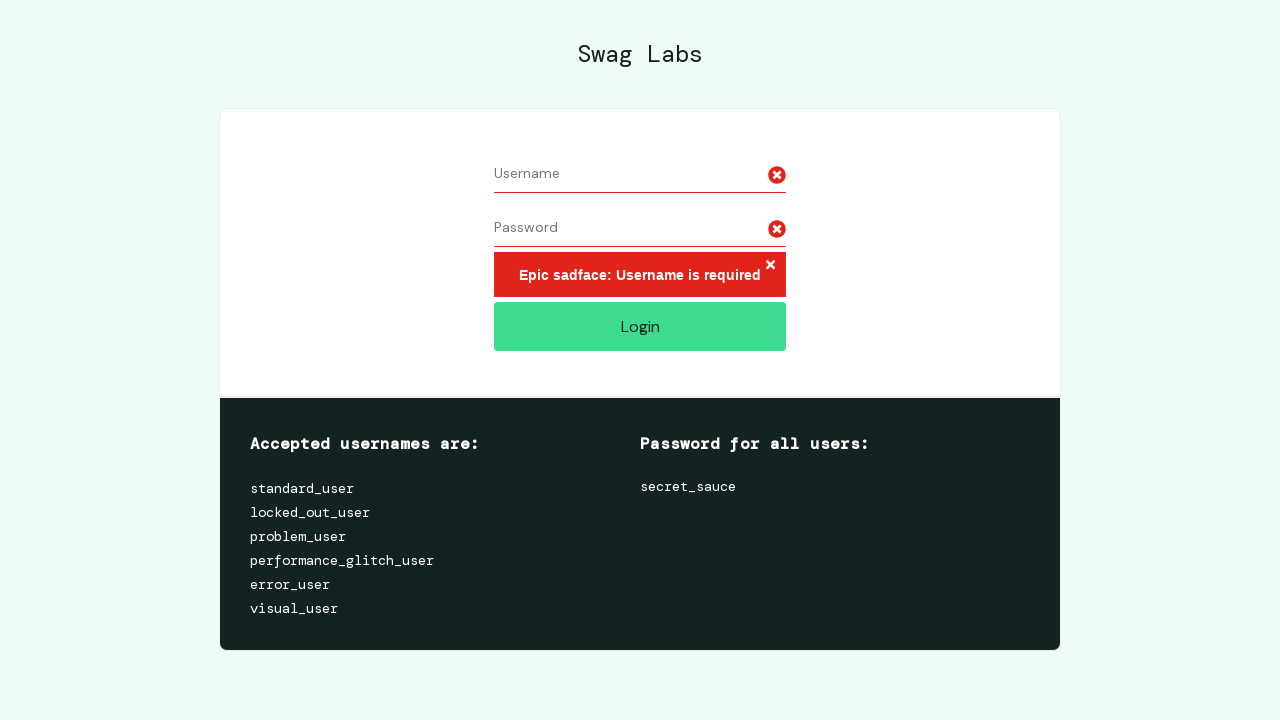

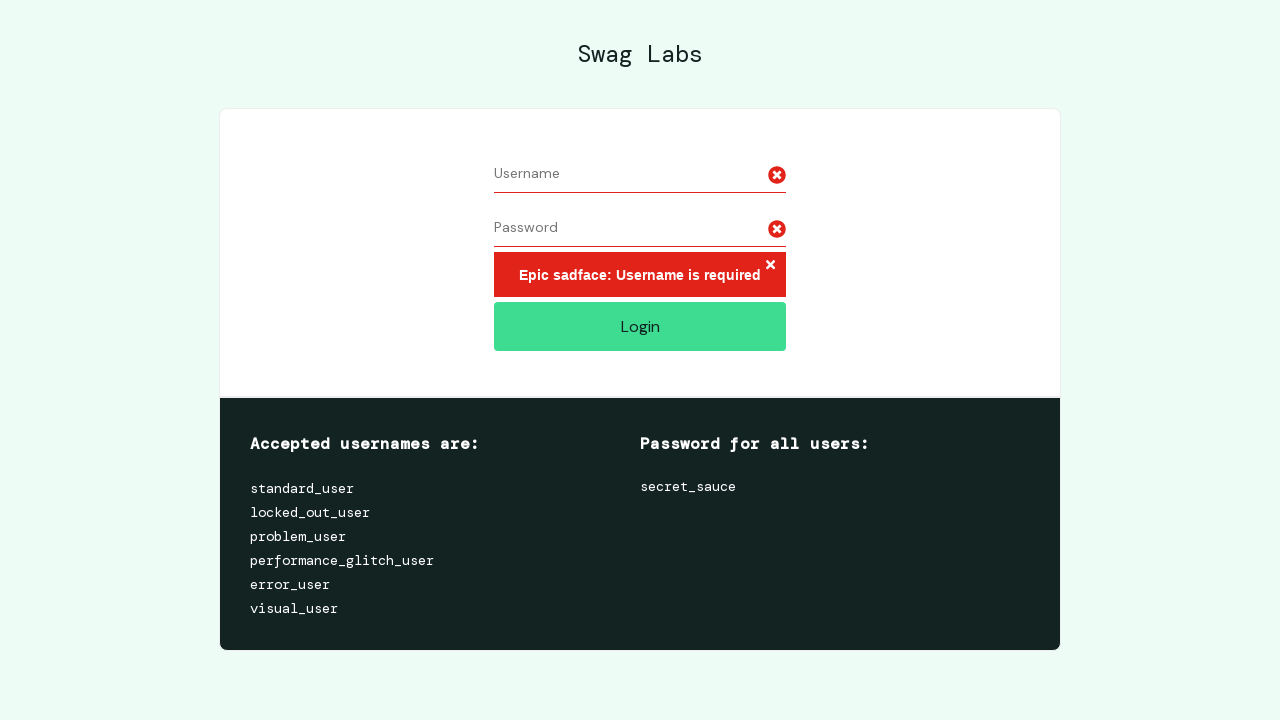